Tests accessing employee ID cells from the employee manager table using a different approach

Starting URL: http://automationbykrishna.com/#

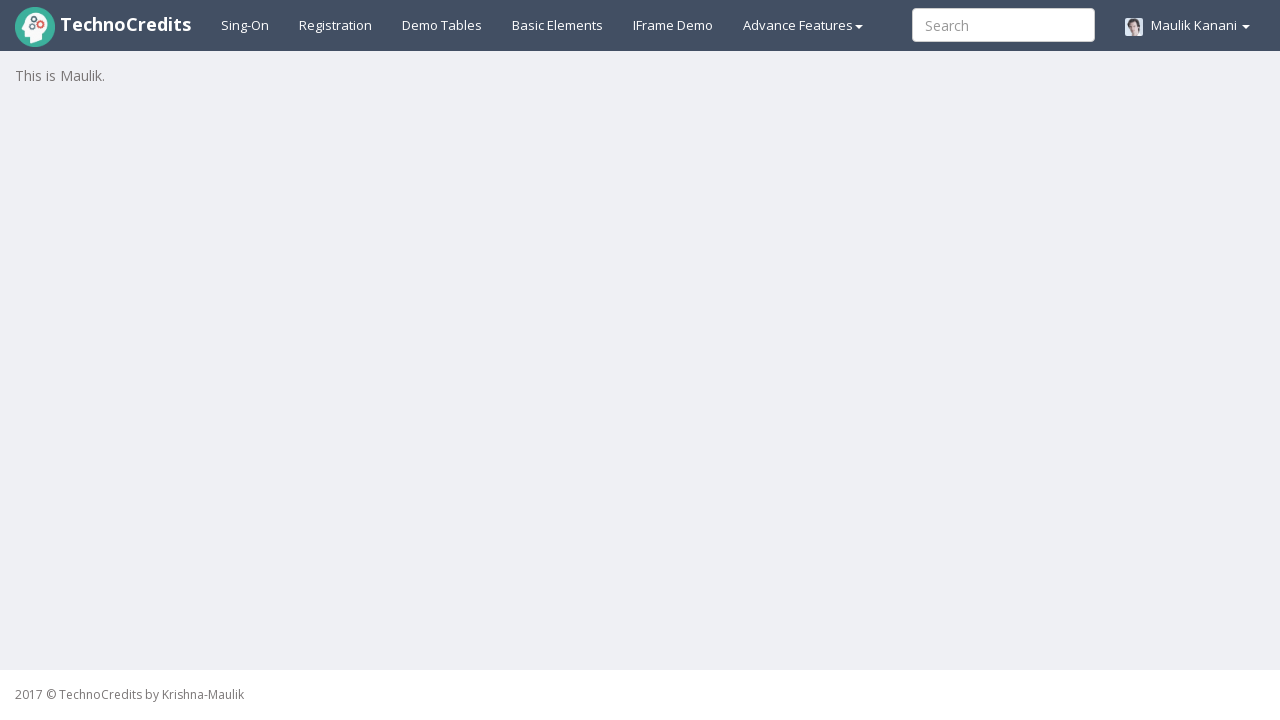

Clicked on demo tables link at (442, 25) on xpath=//a[@id='demotable']
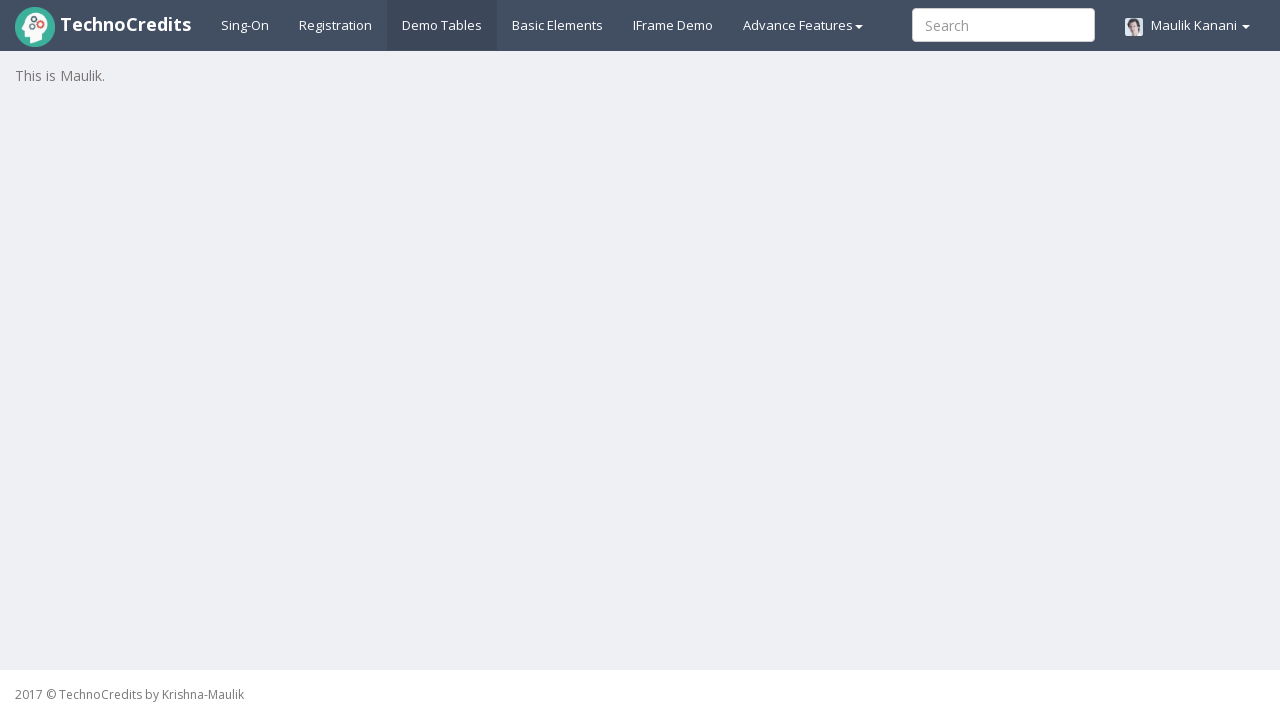

Employee manager table loaded
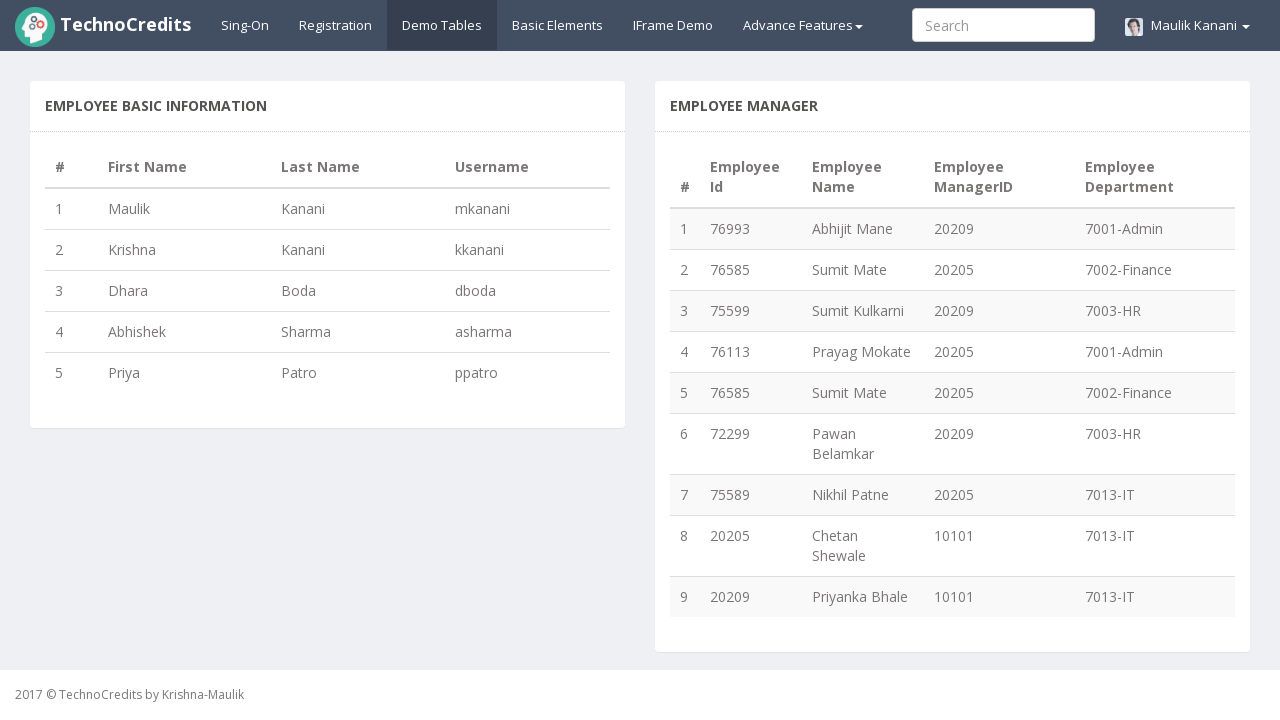

Retrieved employee table row count: 9 rows
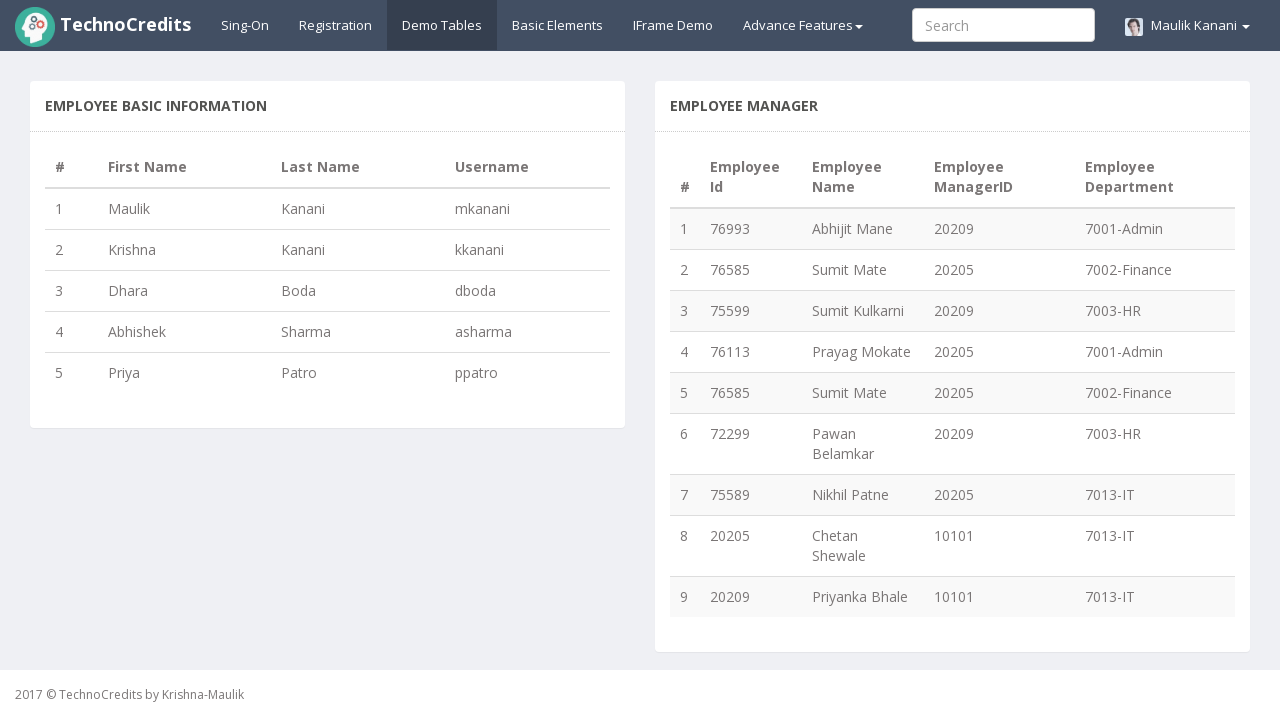

Verified employee ID cell visibility for row 1
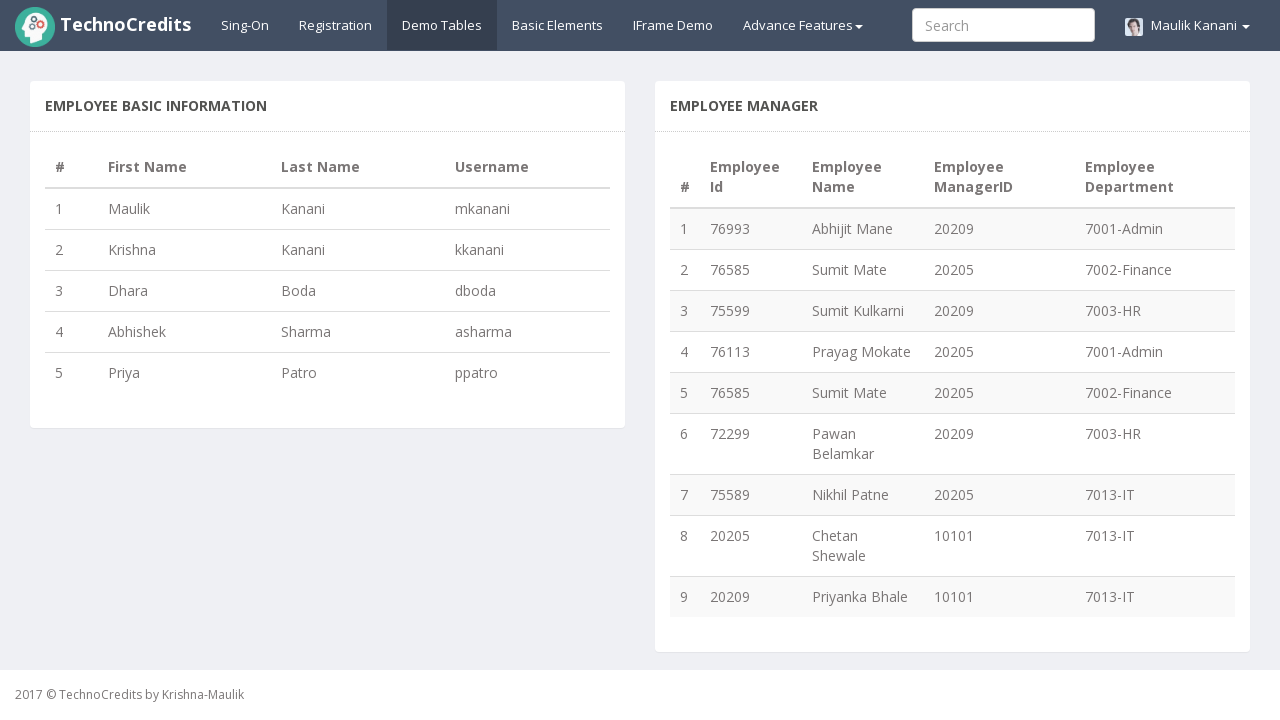

Verified employee ID cell visibility for row 2
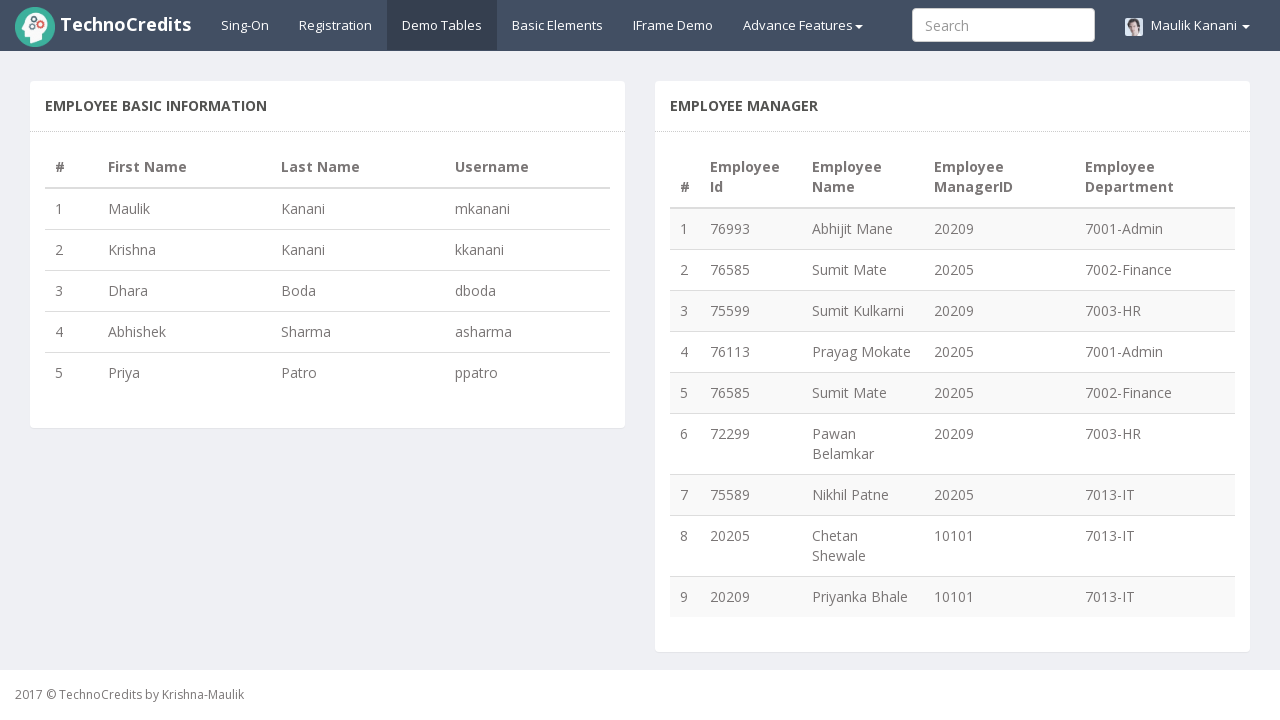

Verified employee ID cell visibility for row 3
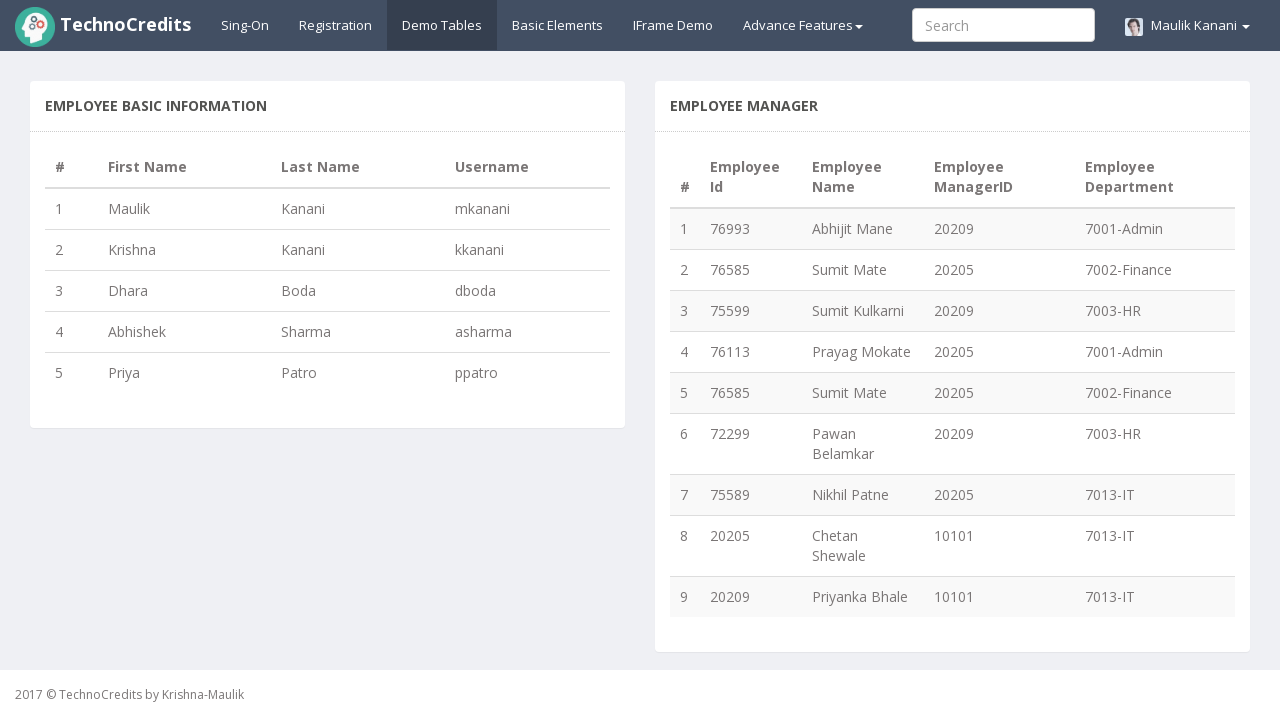

Verified employee ID cell visibility for row 4
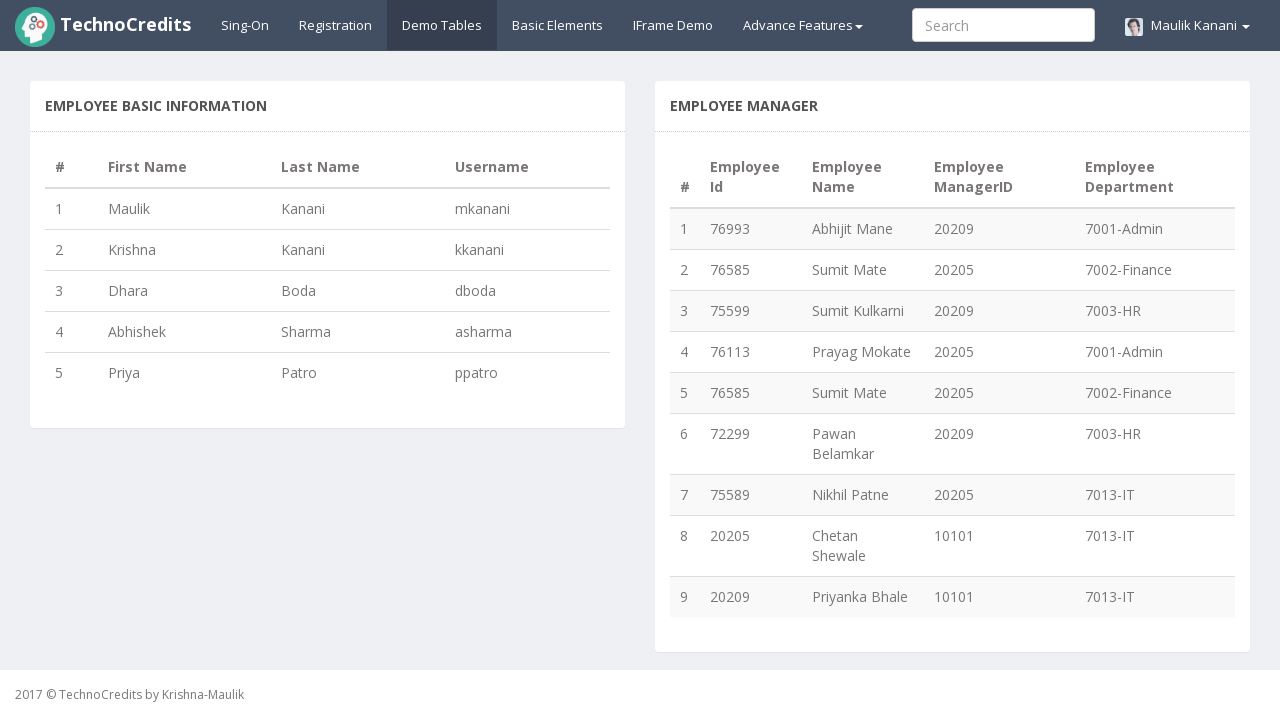

Verified employee ID cell visibility for row 5
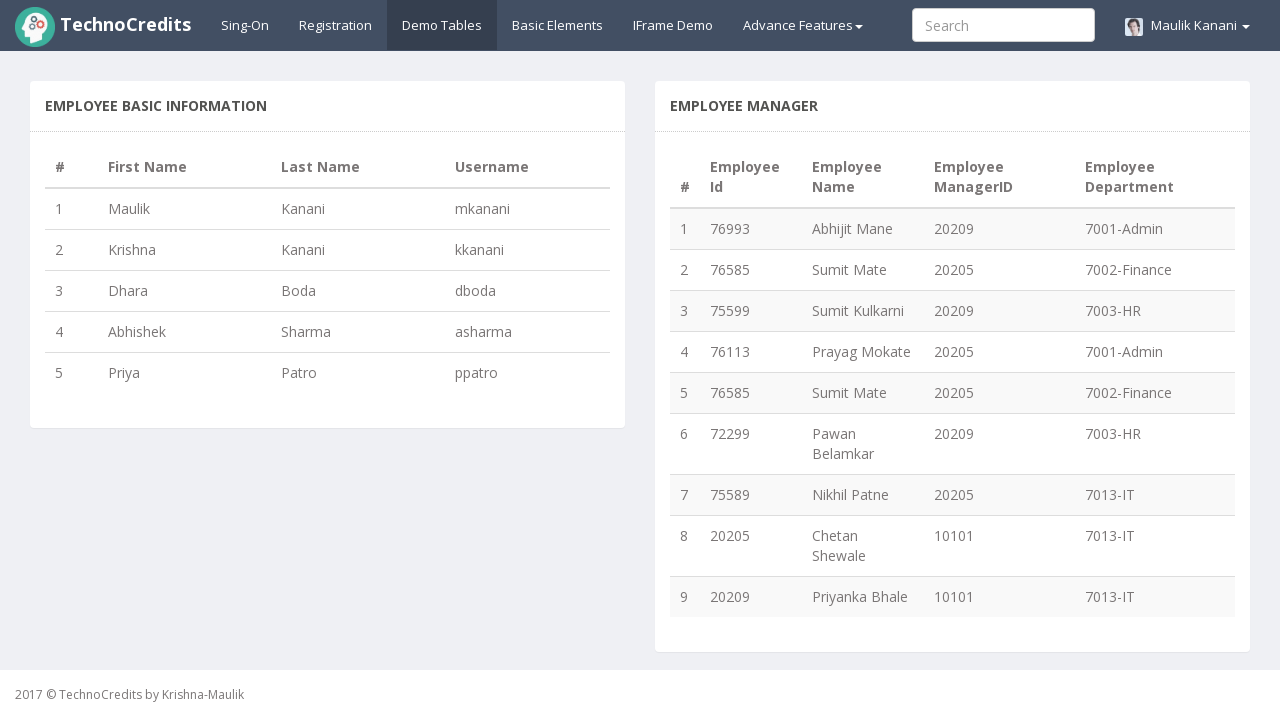

Verified employee ID cell visibility for row 6
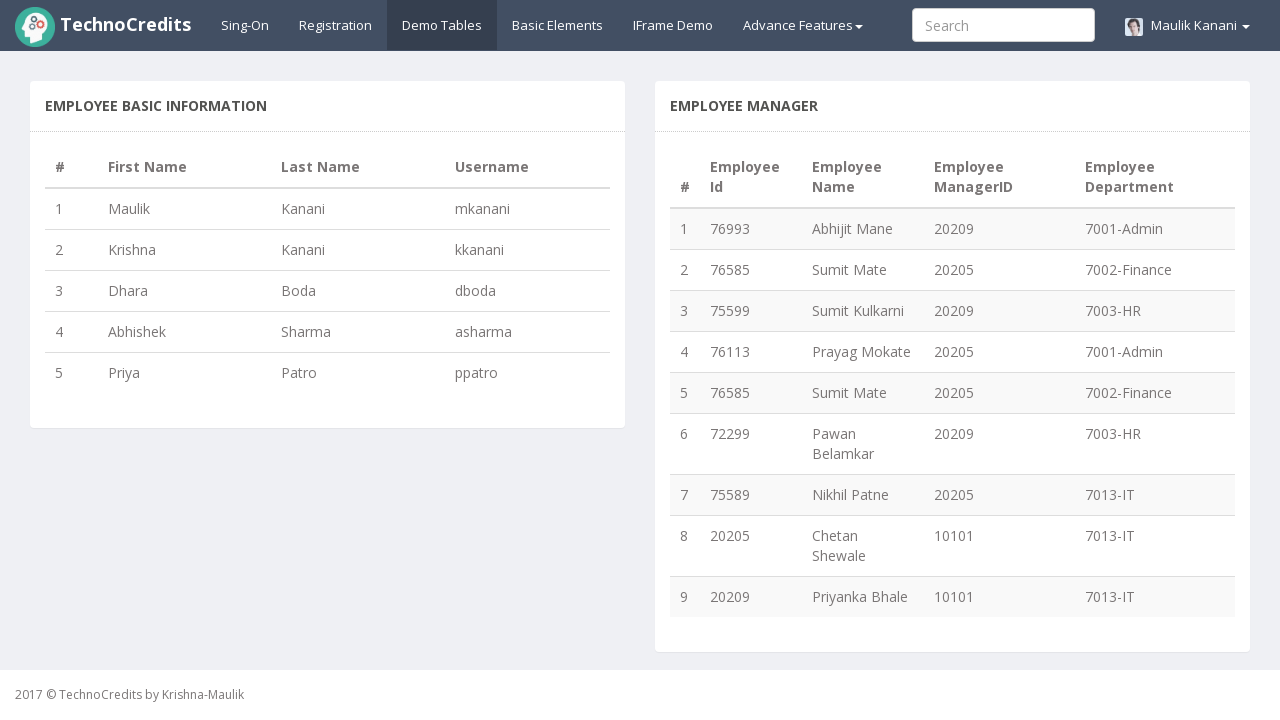

Verified employee ID cell visibility for row 7
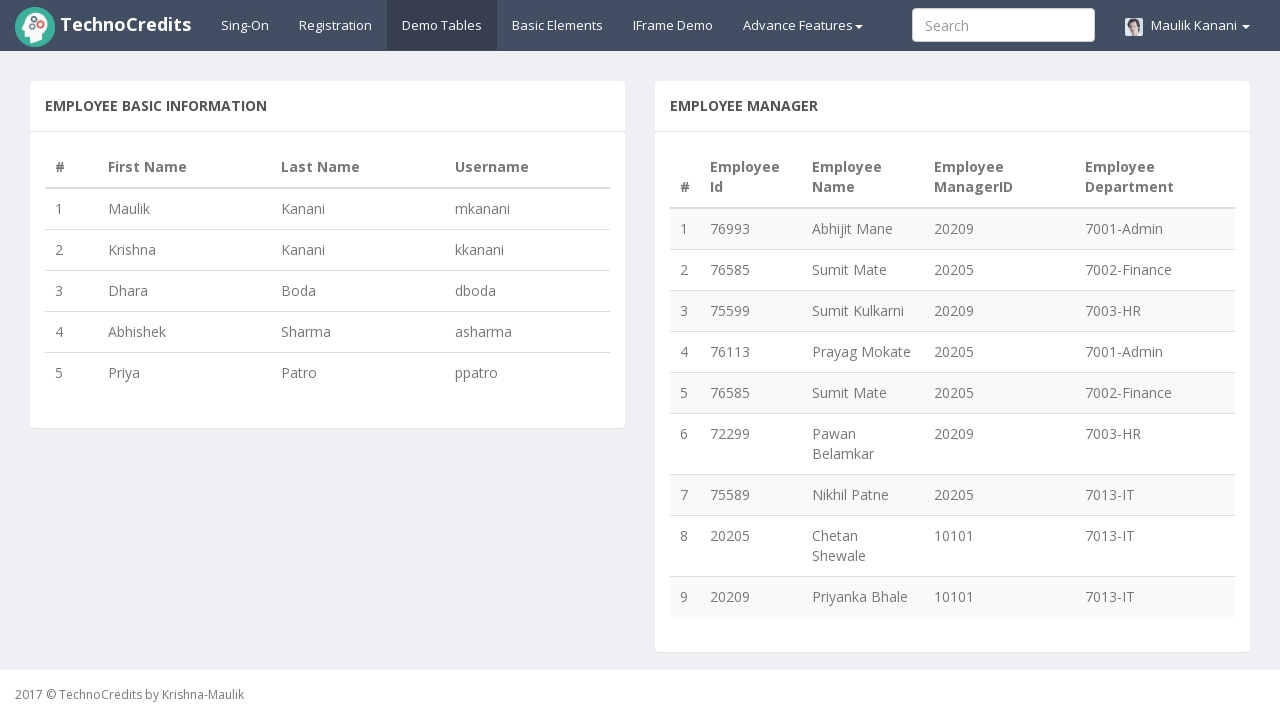

Verified employee ID cell visibility for row 8
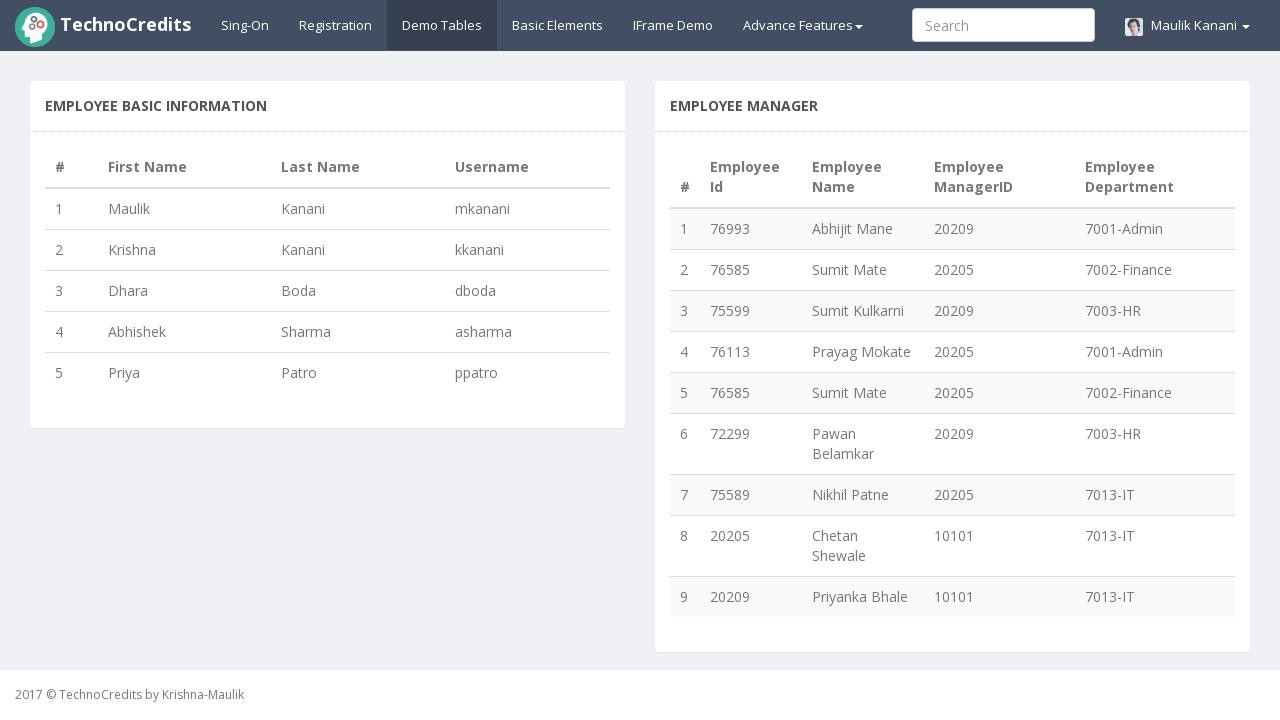

Verified employee ID cell visibility for row 9
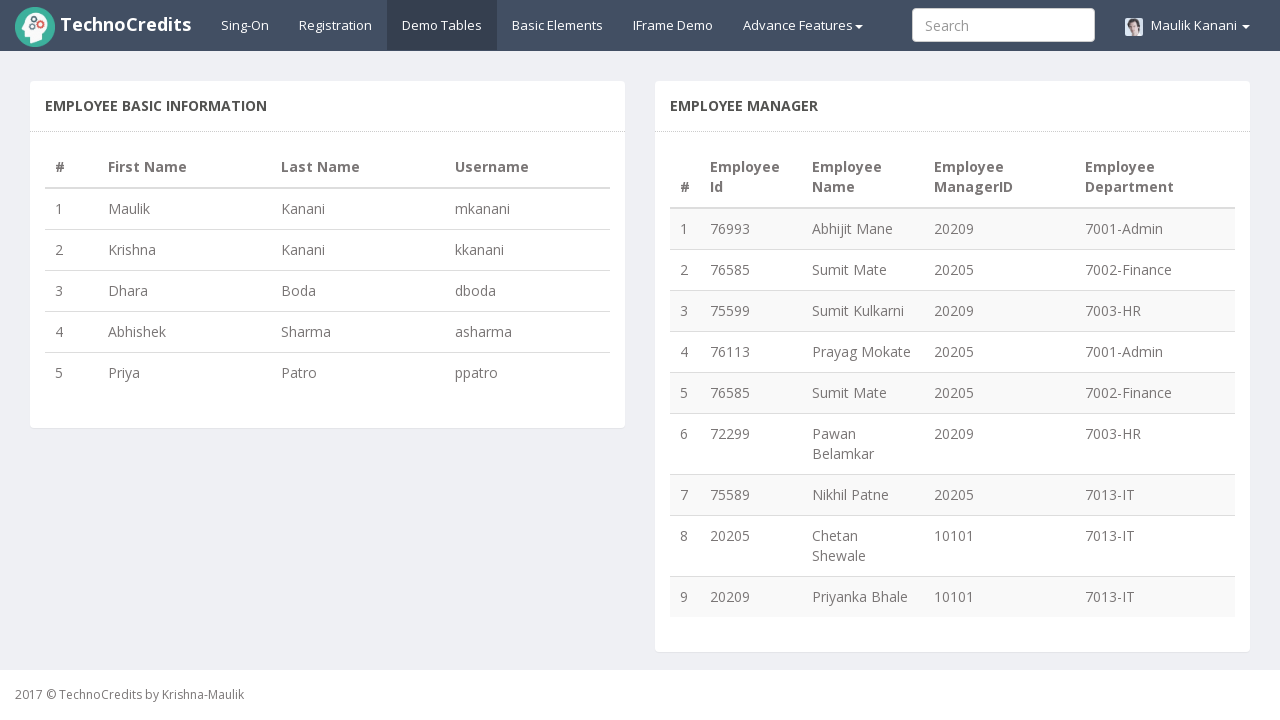

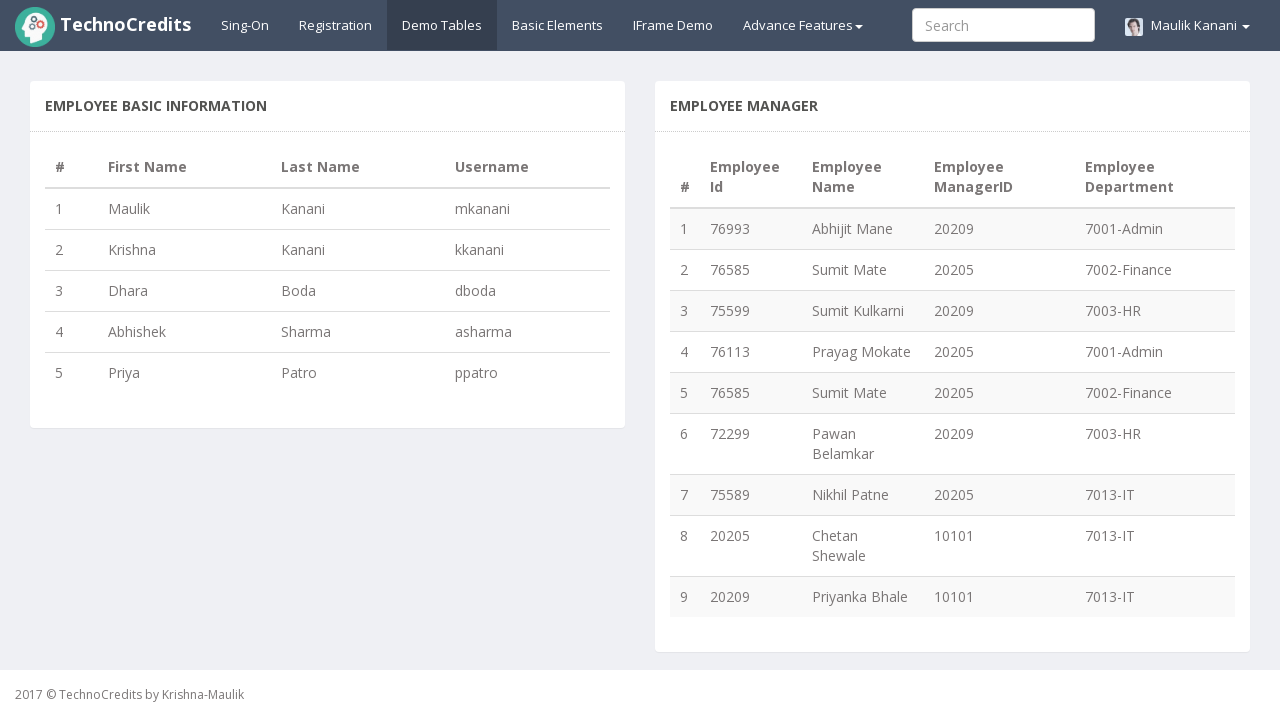